Tests HTML form functionality on a practice test page by filling username, password, and comment fields, then submitting the form and verifying the submitted username value is displayed.

Starting URL: https://testpages.eviltester.com/styled/basic-html-form-test.html

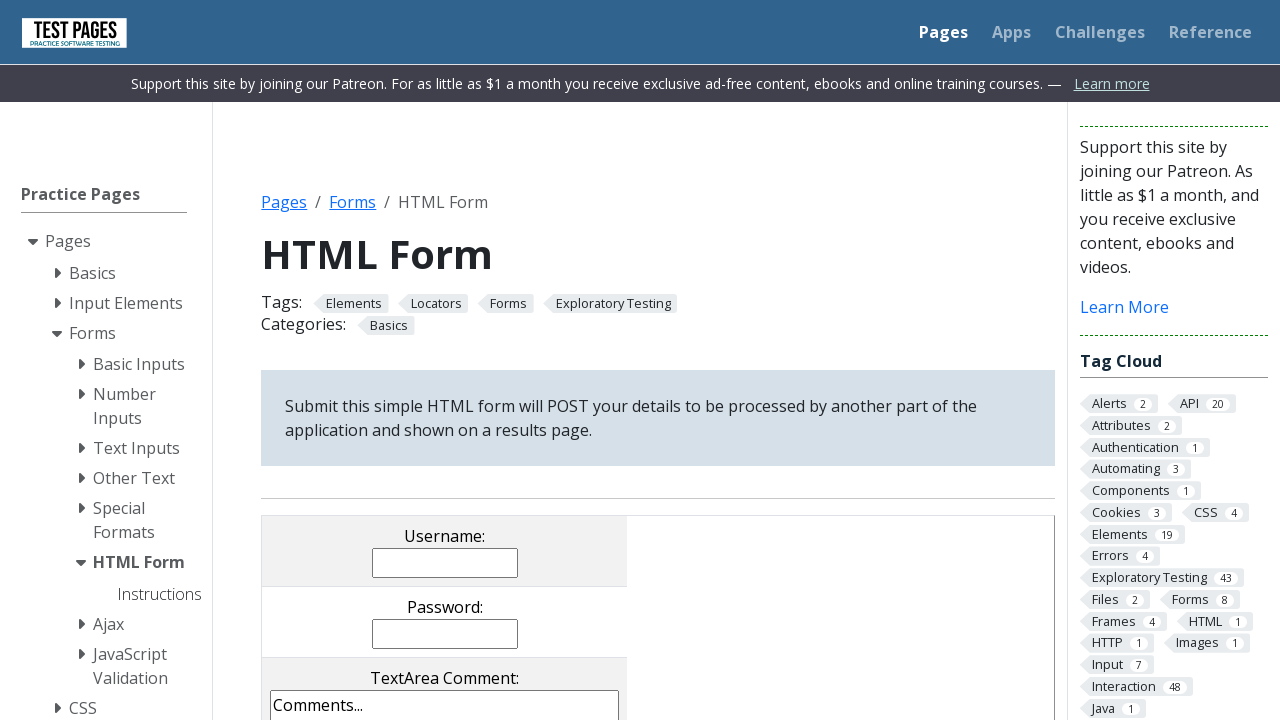

Clicked username input field at (445, 562) on input[name='username']
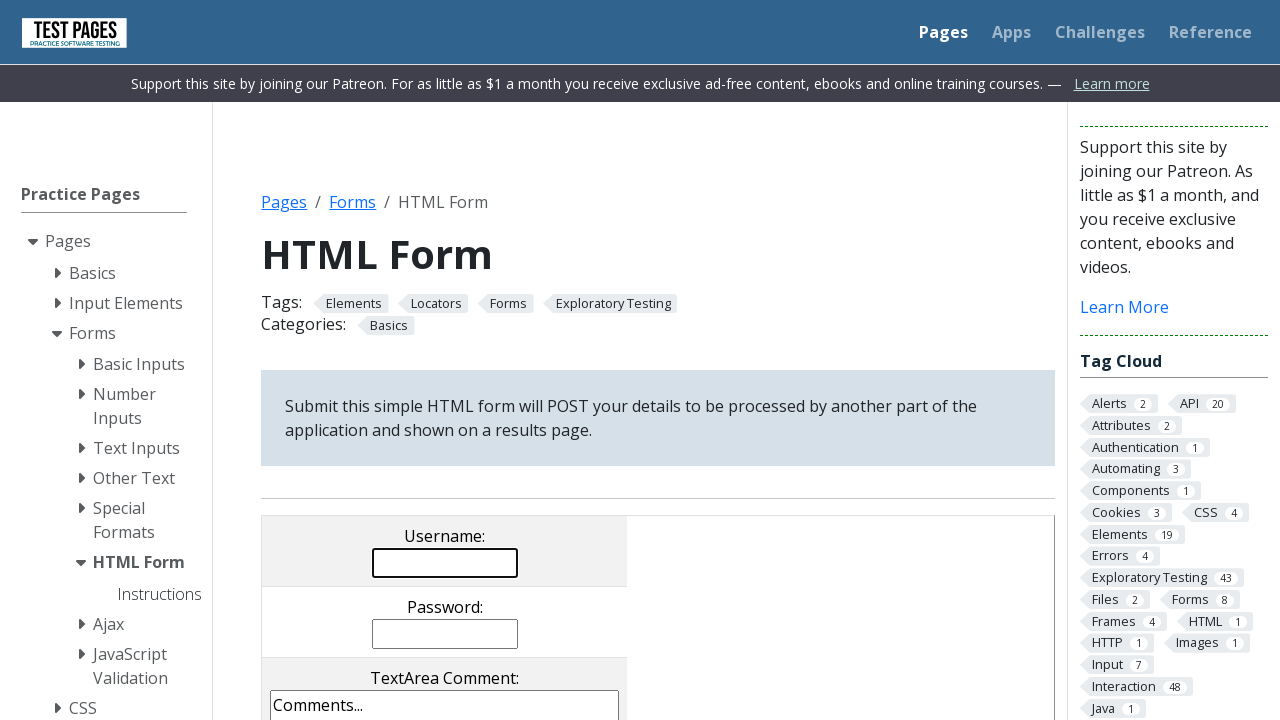

Filled username field with 'Andreica' on input[name='username']
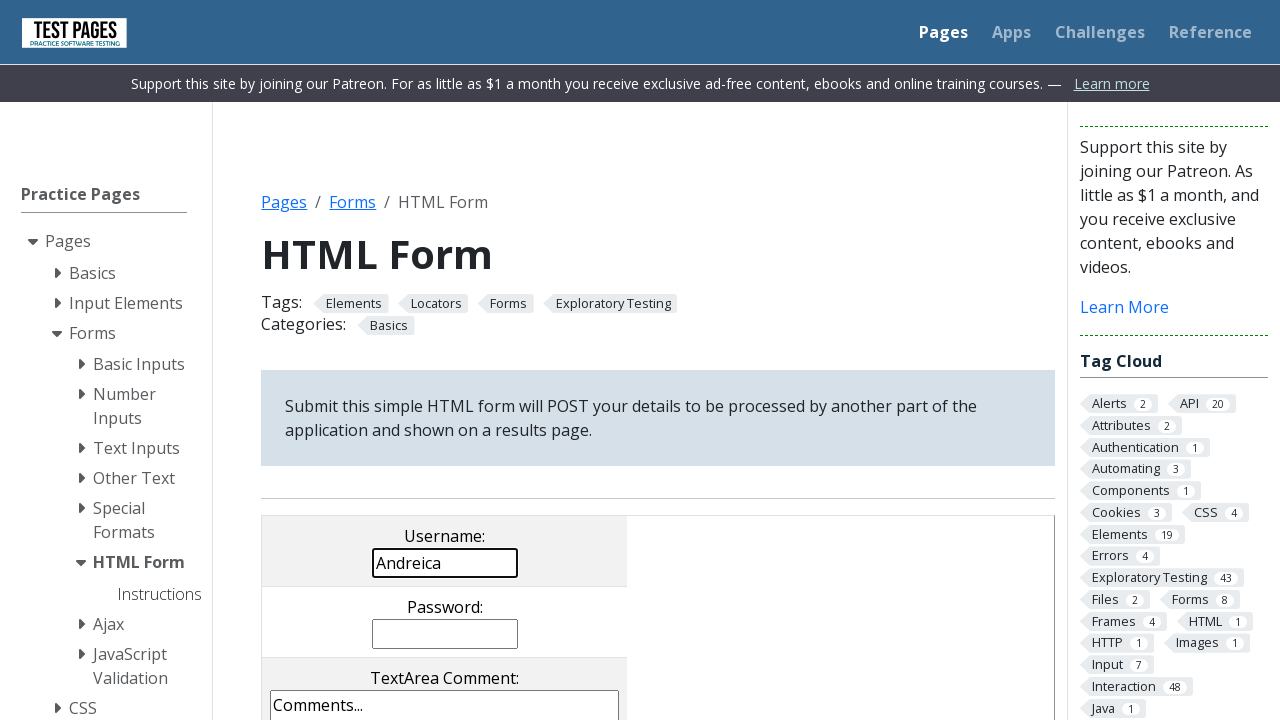

Clicked password input field at (445, 634) on input[name='password']
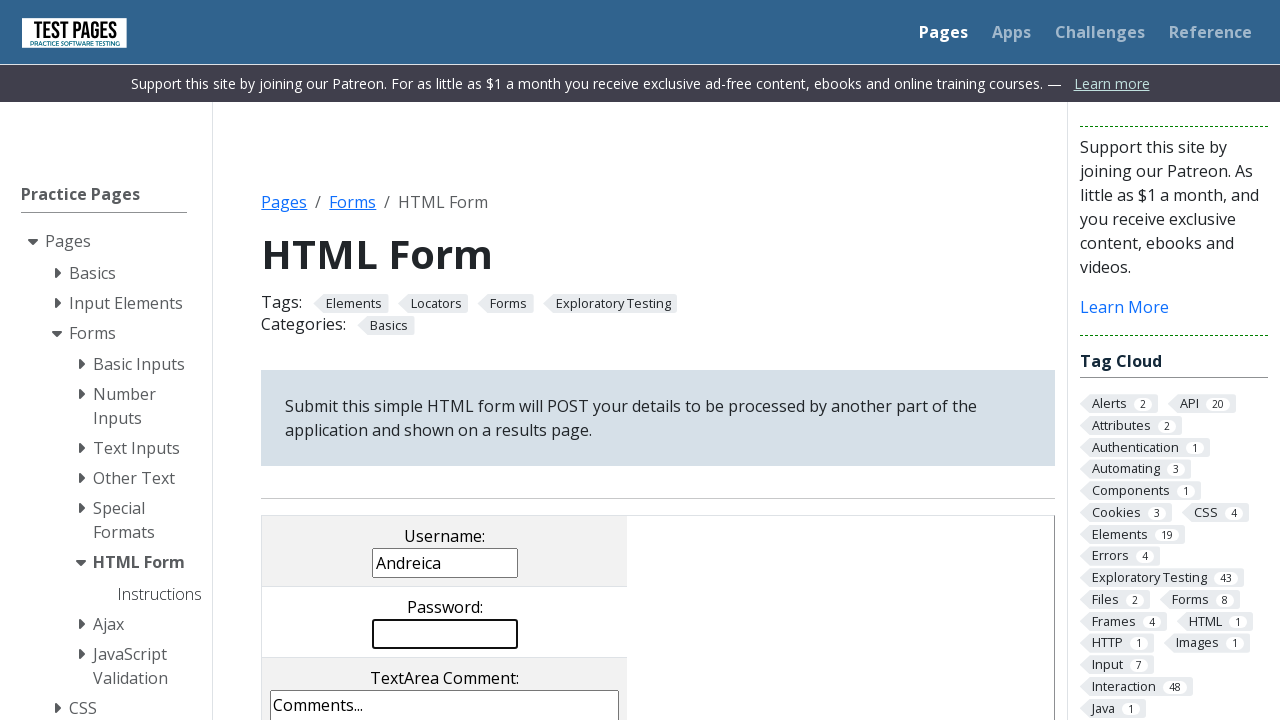

Filled password field with 'dell' on input[name='password']
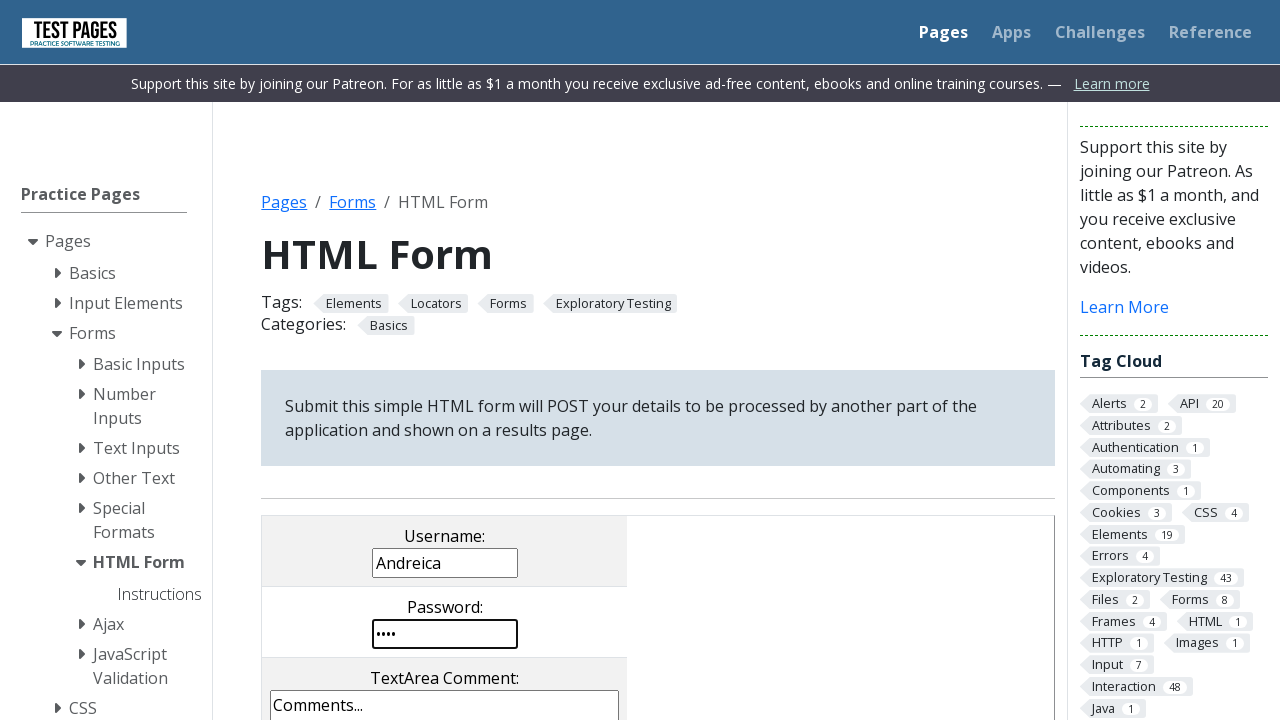

Clicked comments textarea field at (445, 646) on textarea[name='comments']
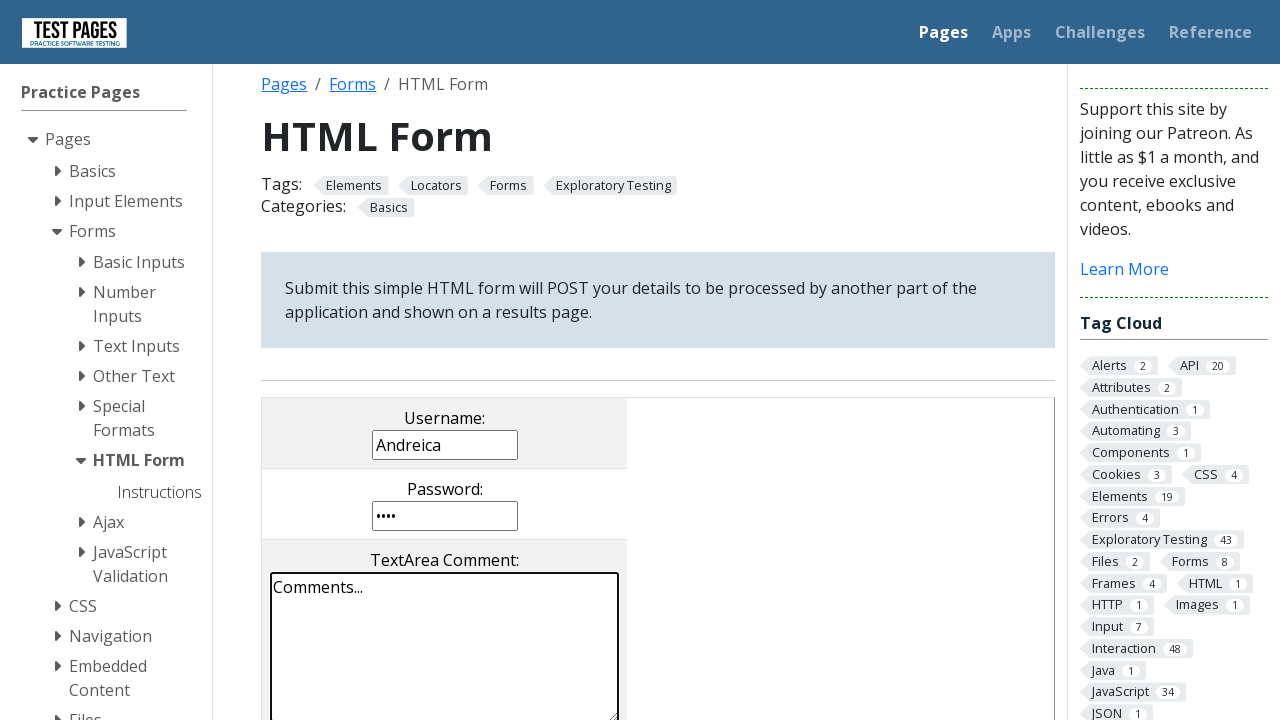

Filled comments field with 'ciao' on textarea[name='comments']
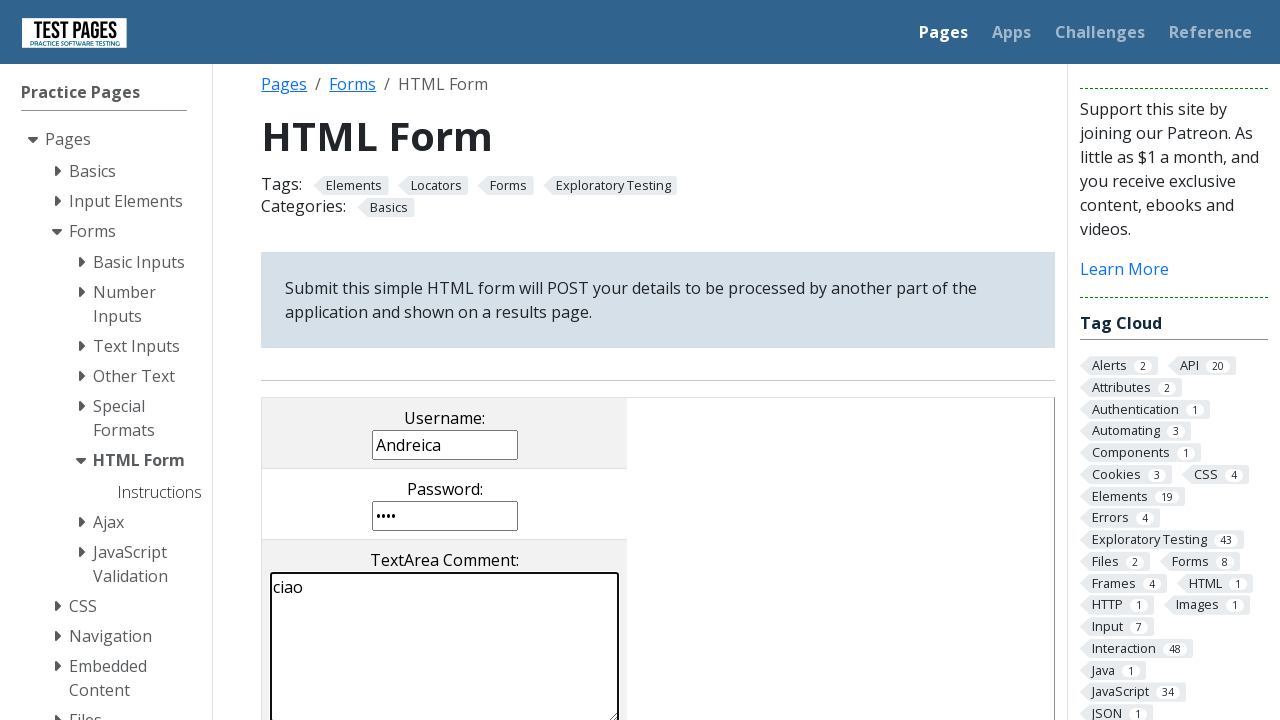

Located submit button
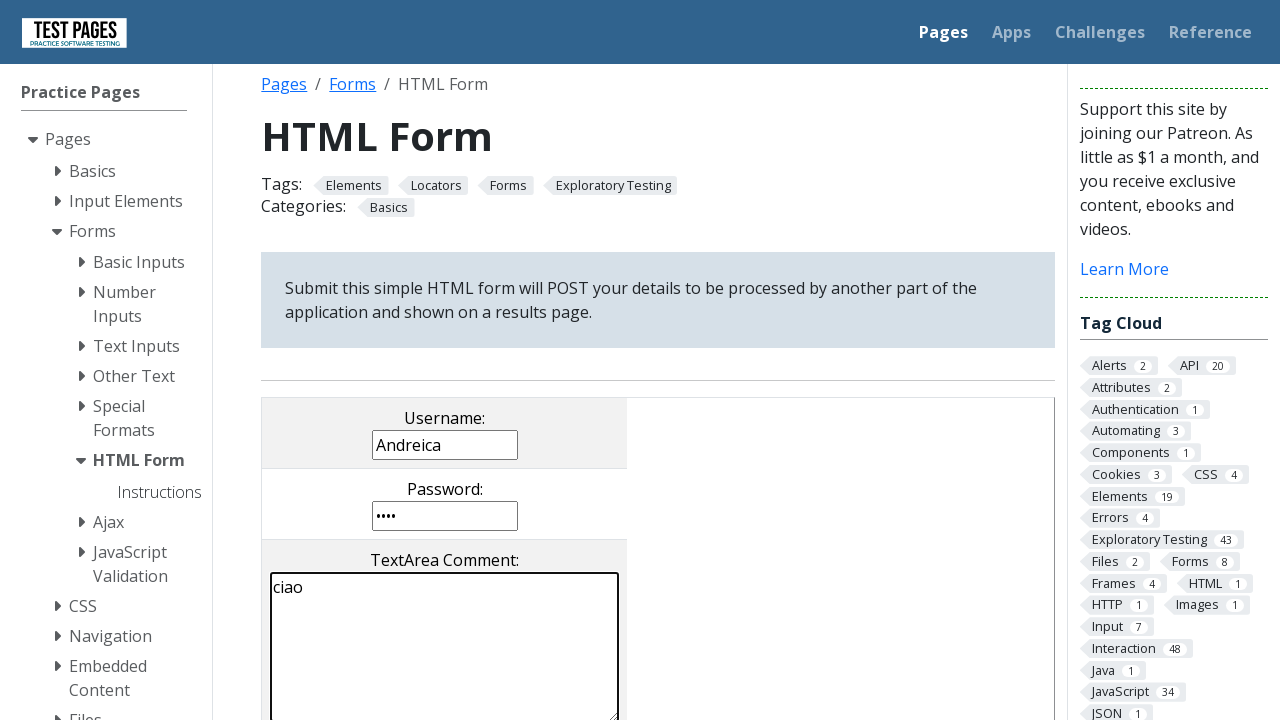

Scrolled submit button into view
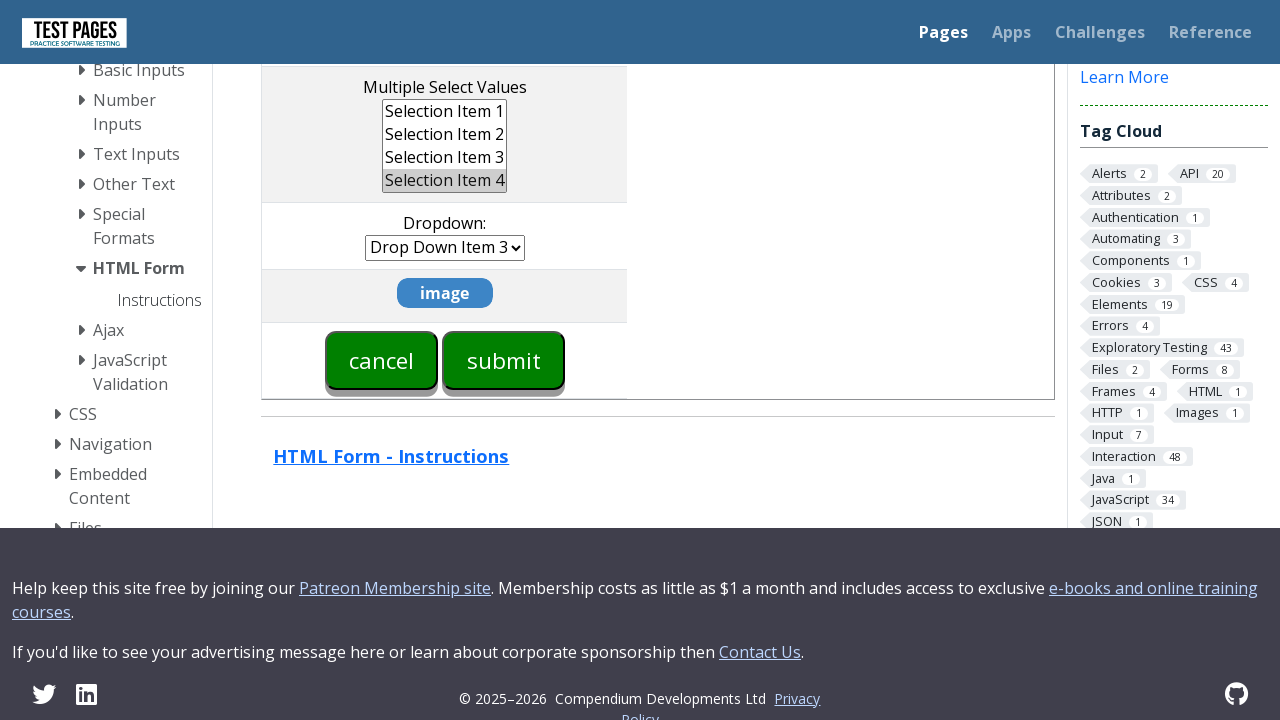

Clicked submit button to submit the form at (504, 360) on input[value='submit']
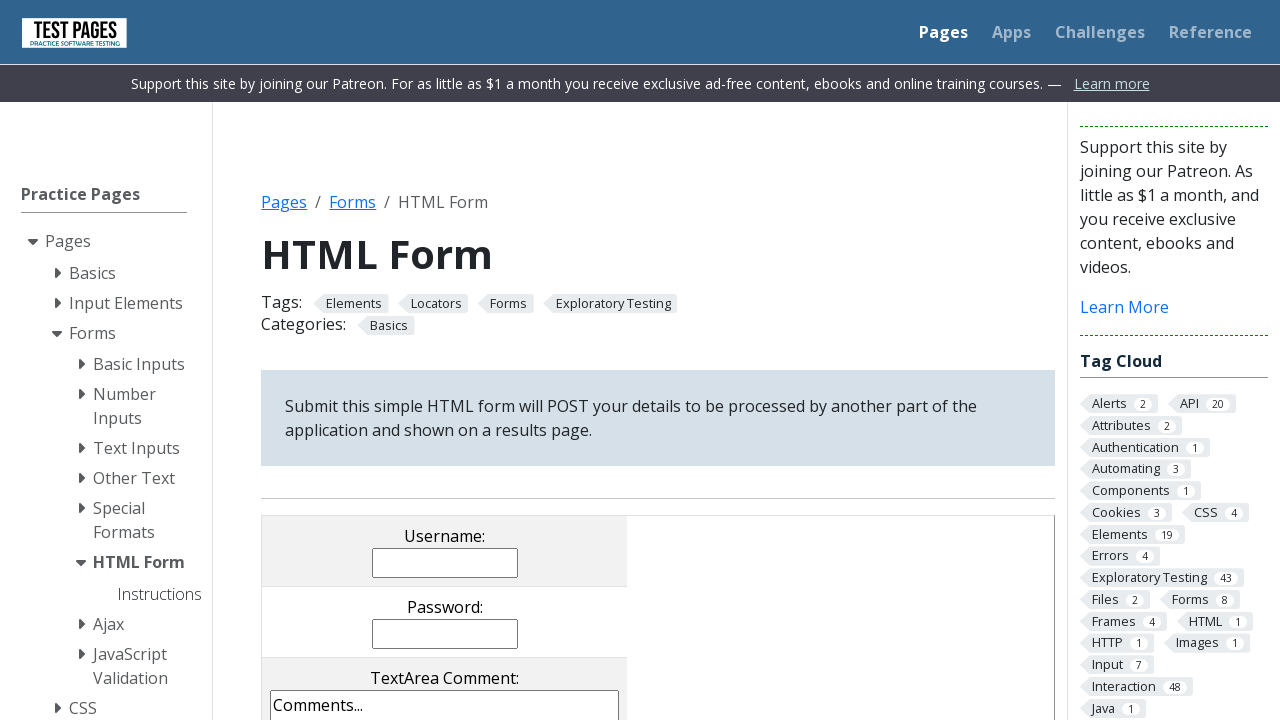

Waited for submitted username value to be displayed
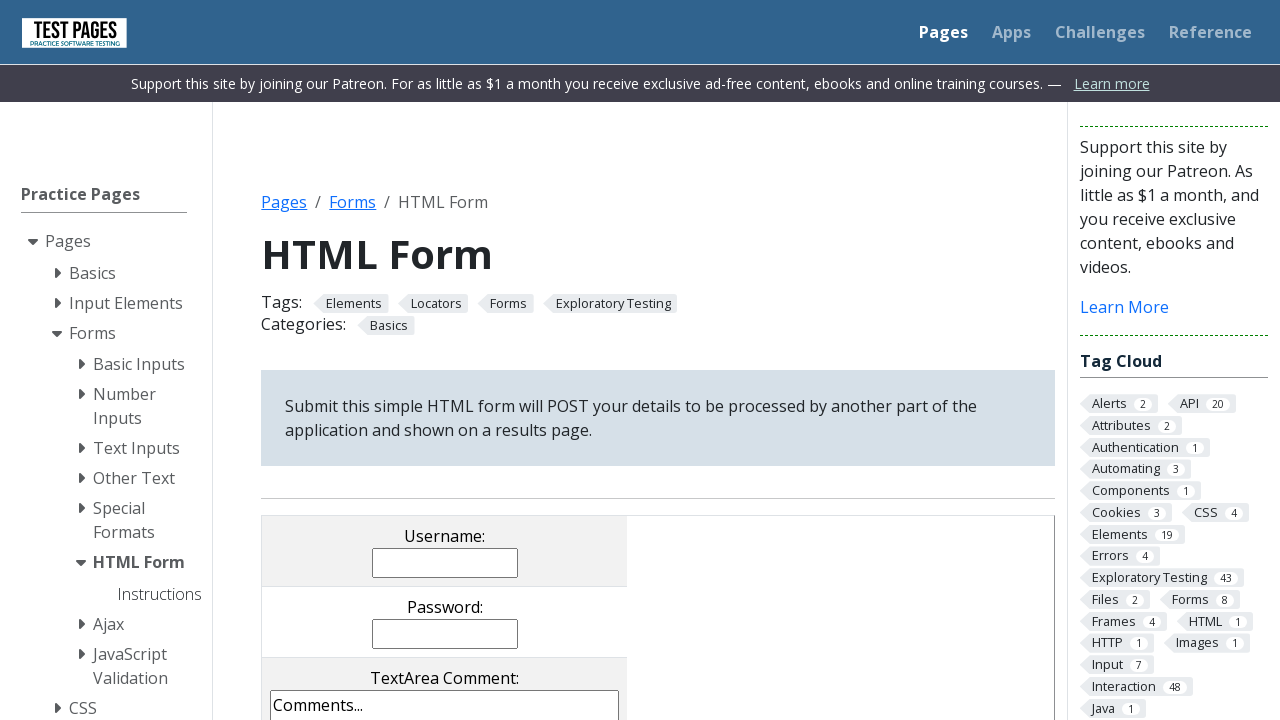

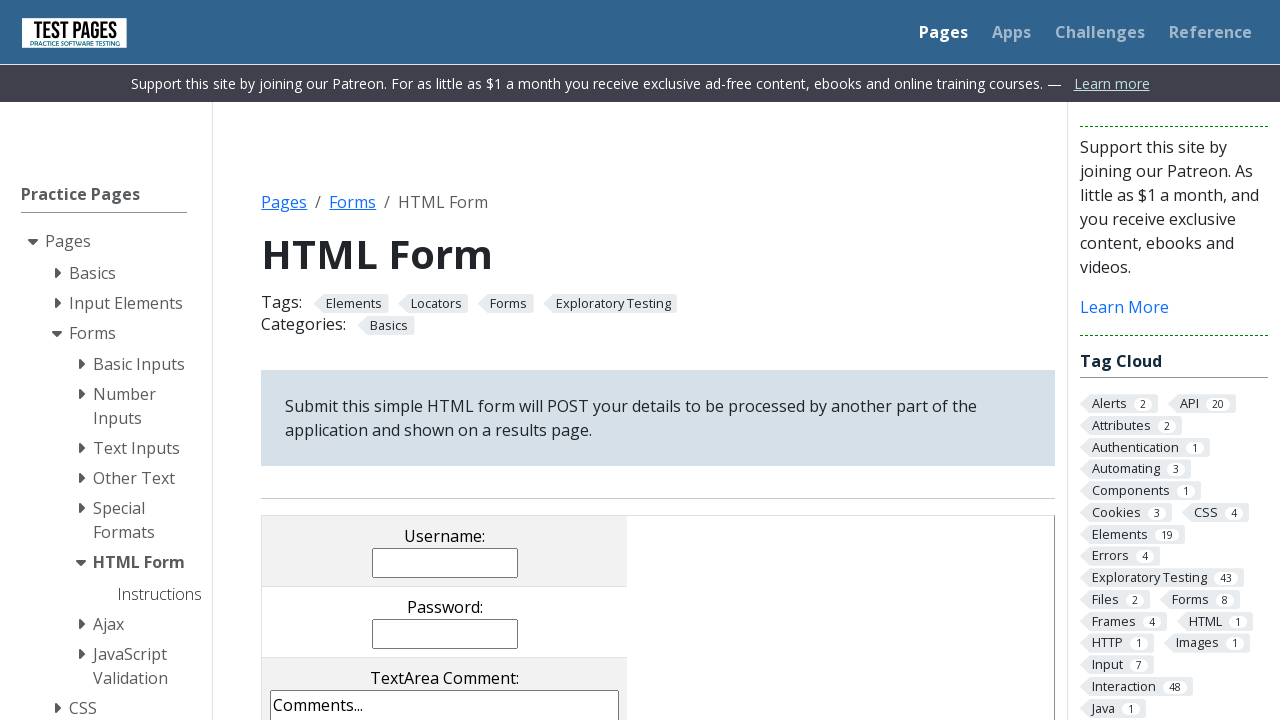